Tests a practice form submission by filling in name, email, password fields, selecting gender, date of birth, and submitting the form to verify successful submission.

Starting URL: https://rahulshettyacademy.com/angularpractice/

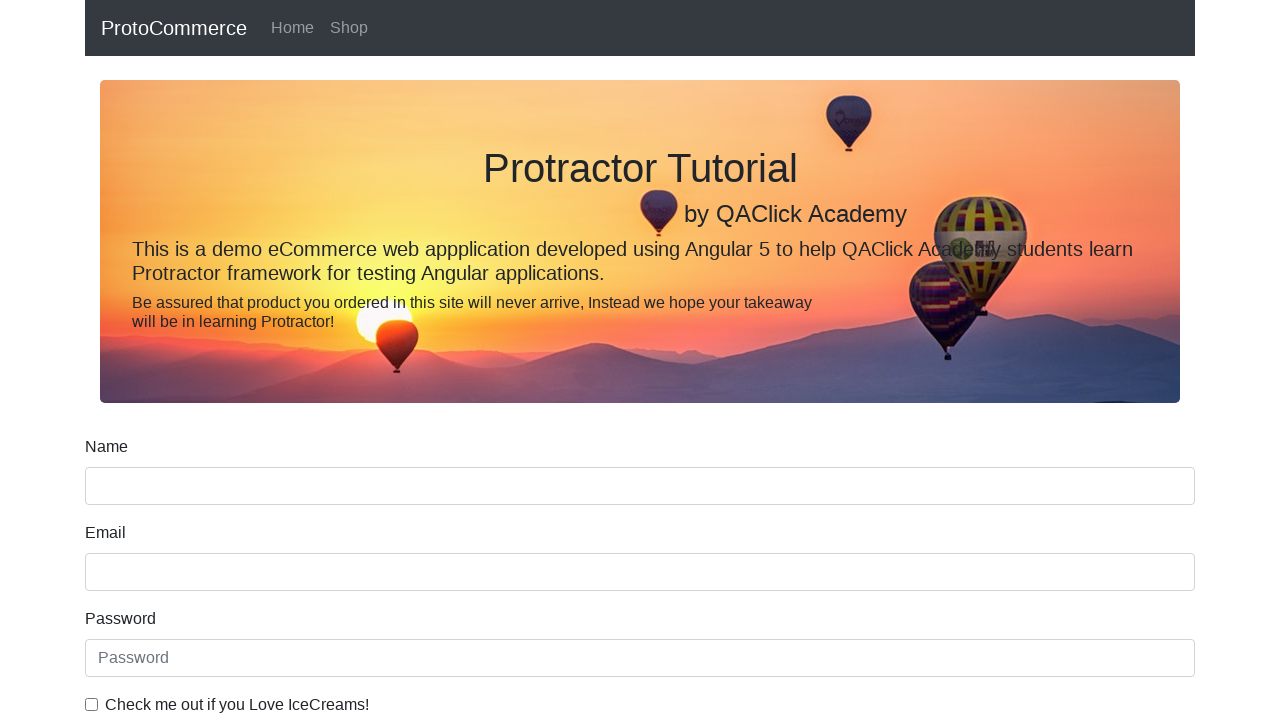

Filled name field with 'Sonia' on input[name='name']
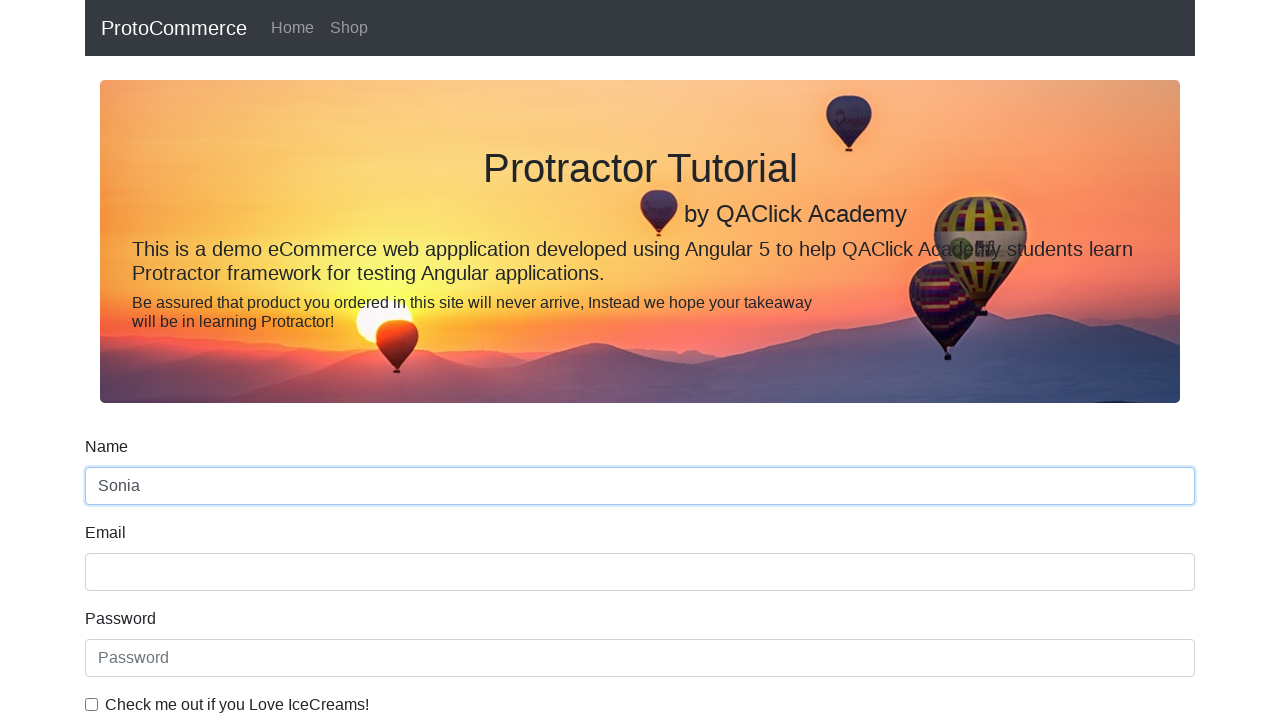

Filled email field with 'Sonia214@gmail.com' on input[name='email']
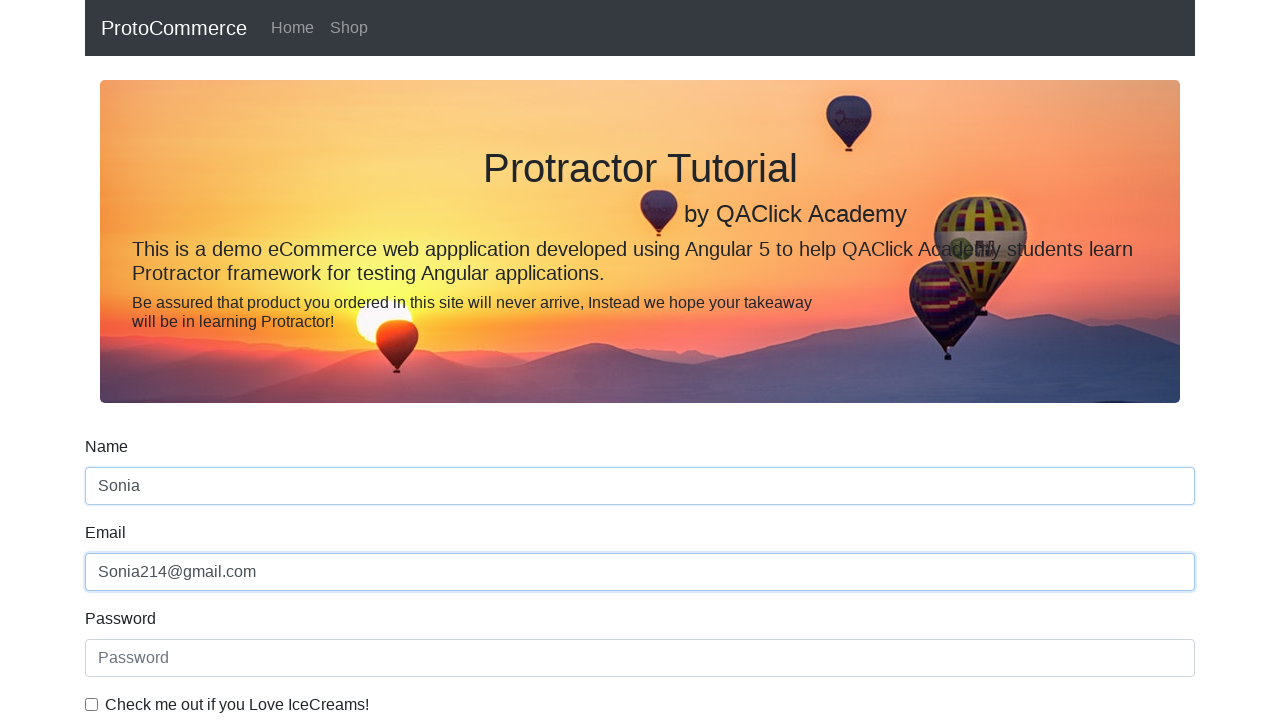

Filled password field with 'Sony12345' on input#exampleInputPassword1
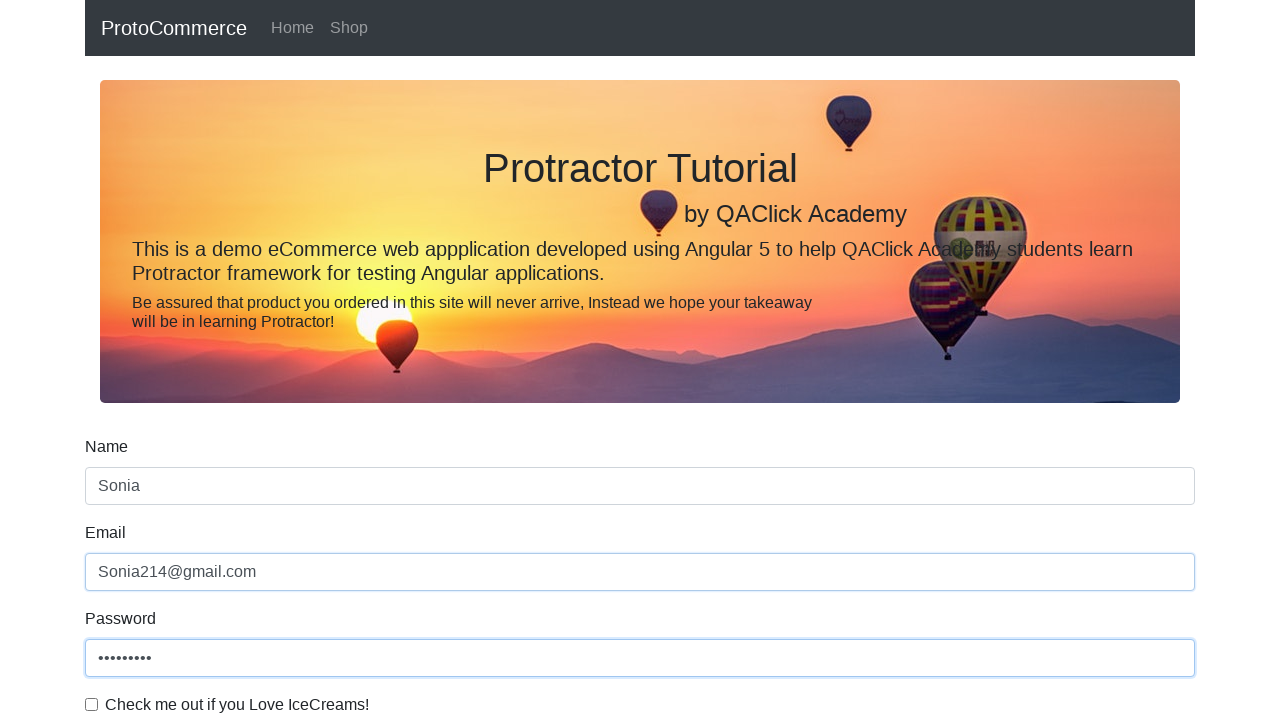

Checked the example checkbox at (92, 704) on #exampleCheck1
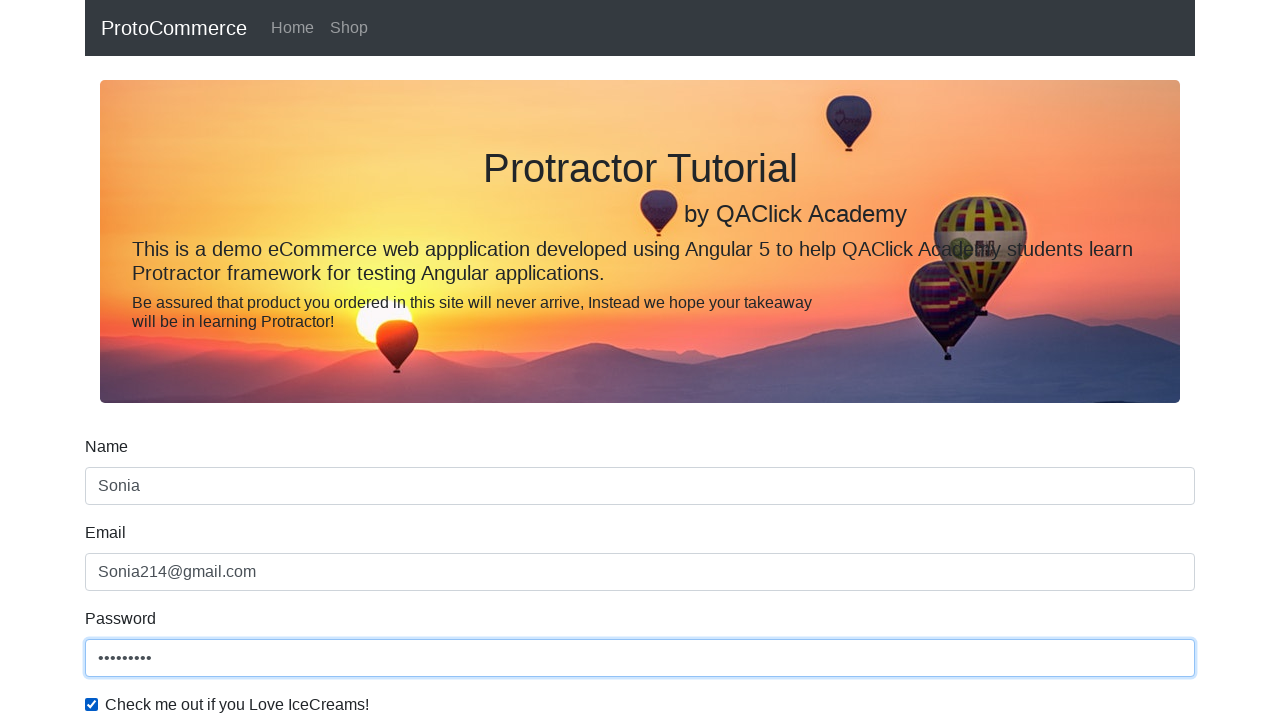

Selected 'Female' from gender dropdown on #exampleFormControlSelect1
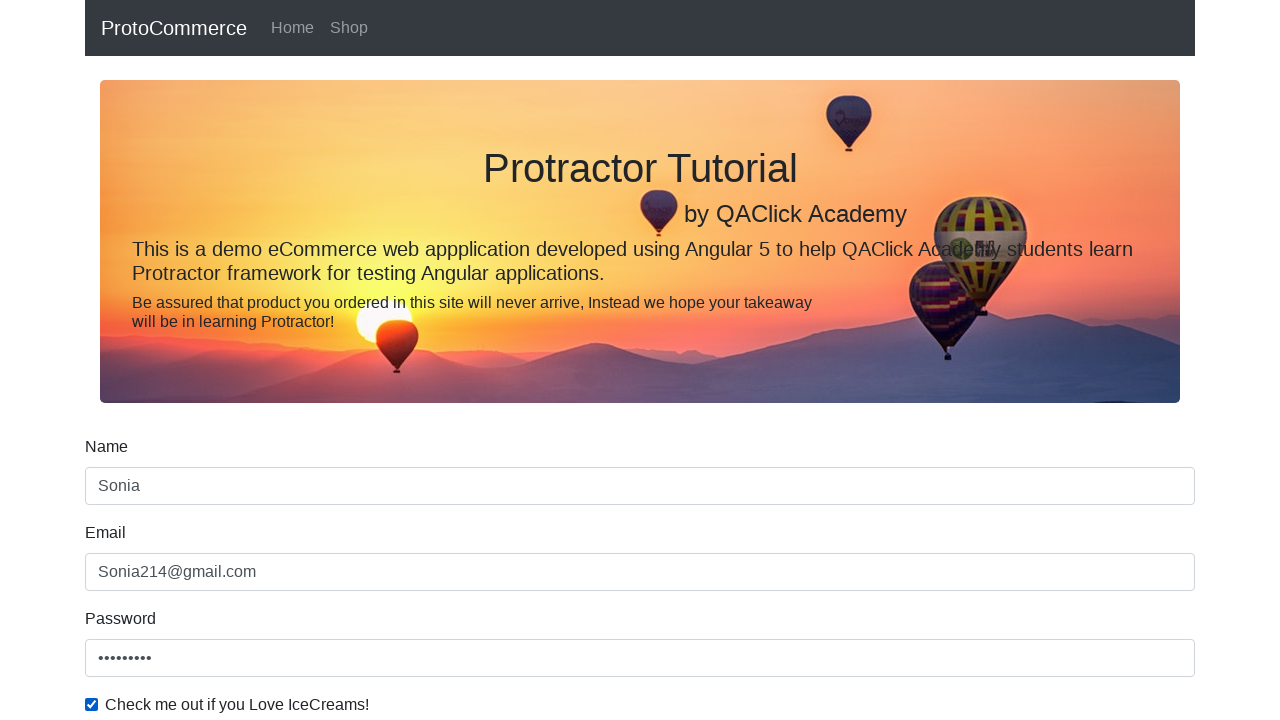

Selected employment status radio button at (326, 360) on #inlineRadio2
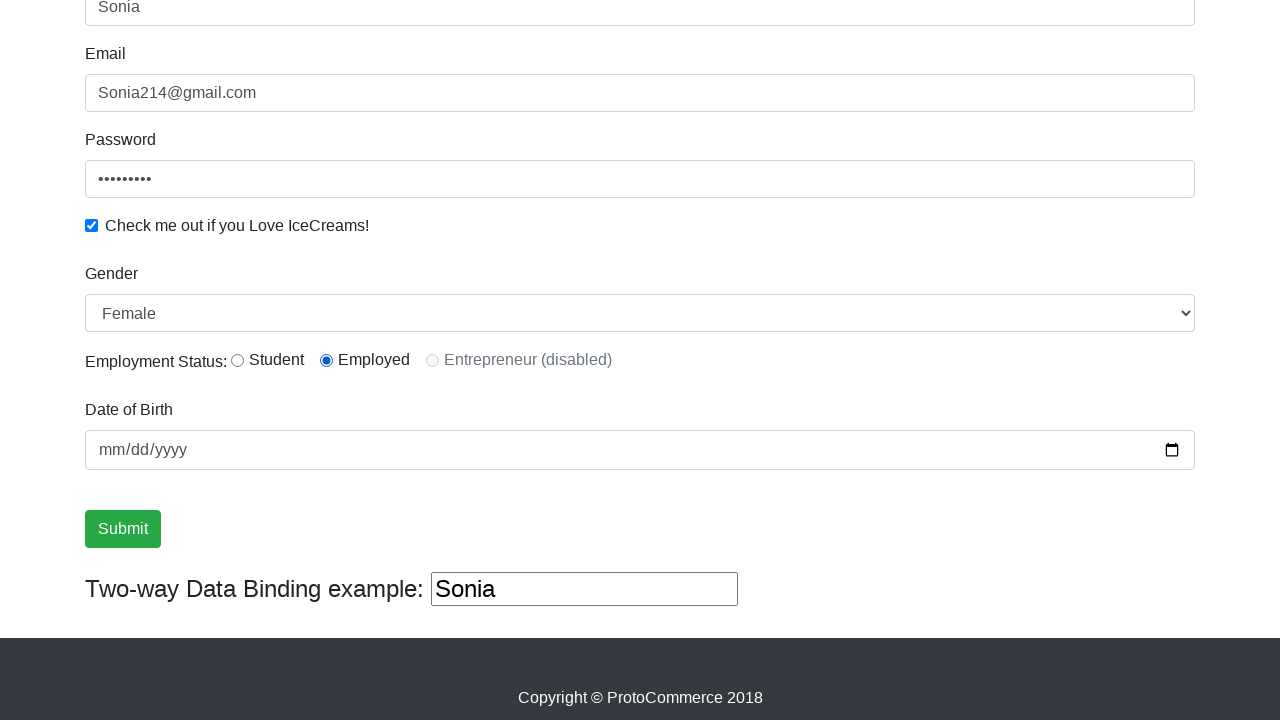

Filled date of birth field with '1997-11-10' on input[type='date']
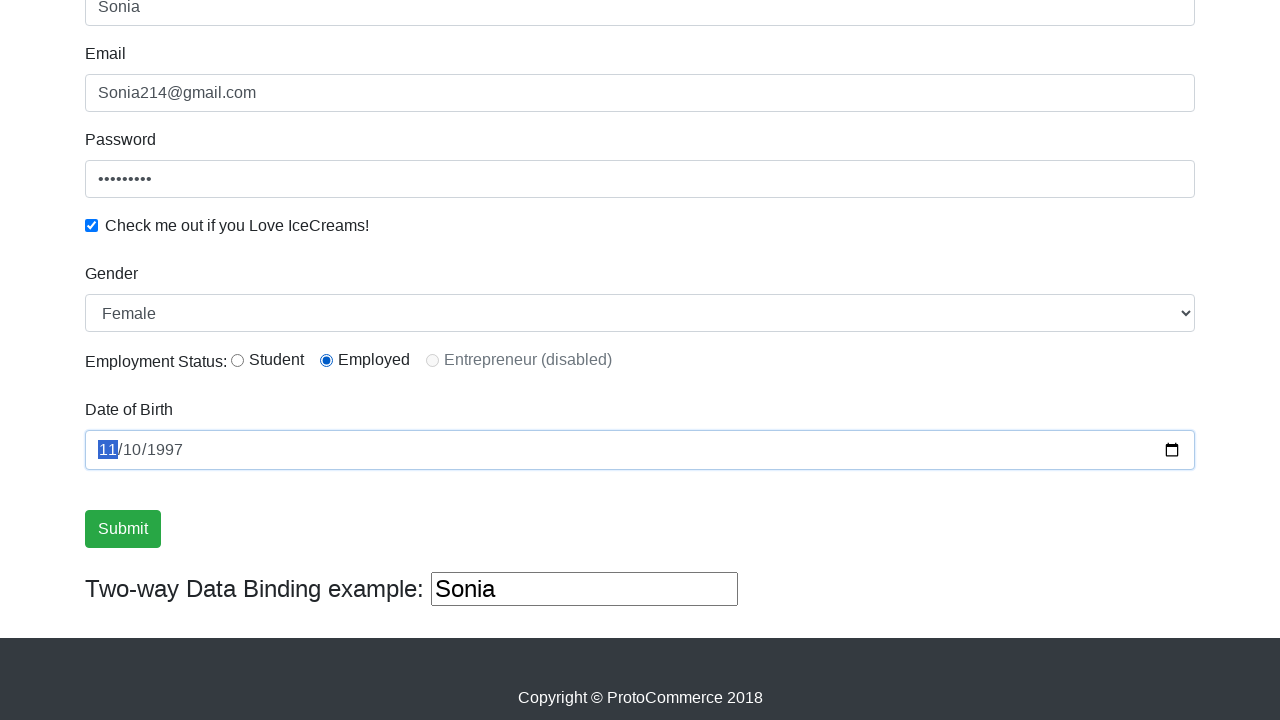

Clicked submit button to submit the form at (123, 529) on input[type='submit']
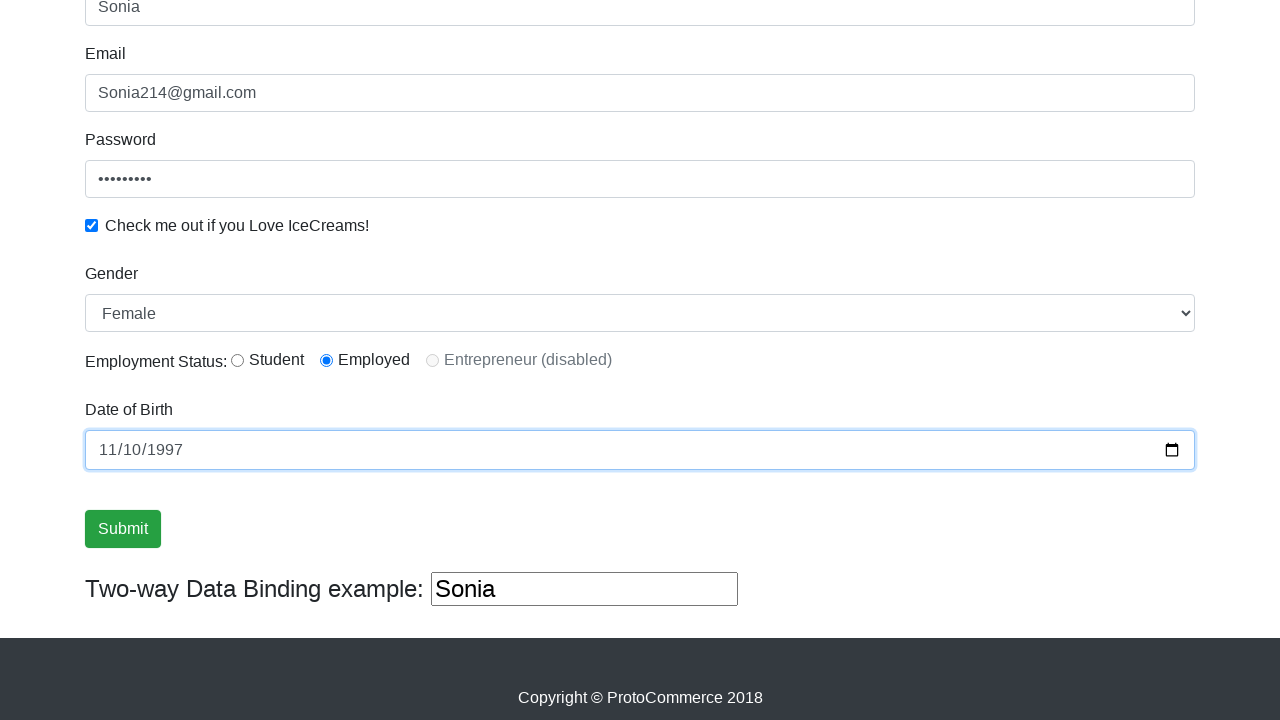

Form submission successful - success alert message displayed
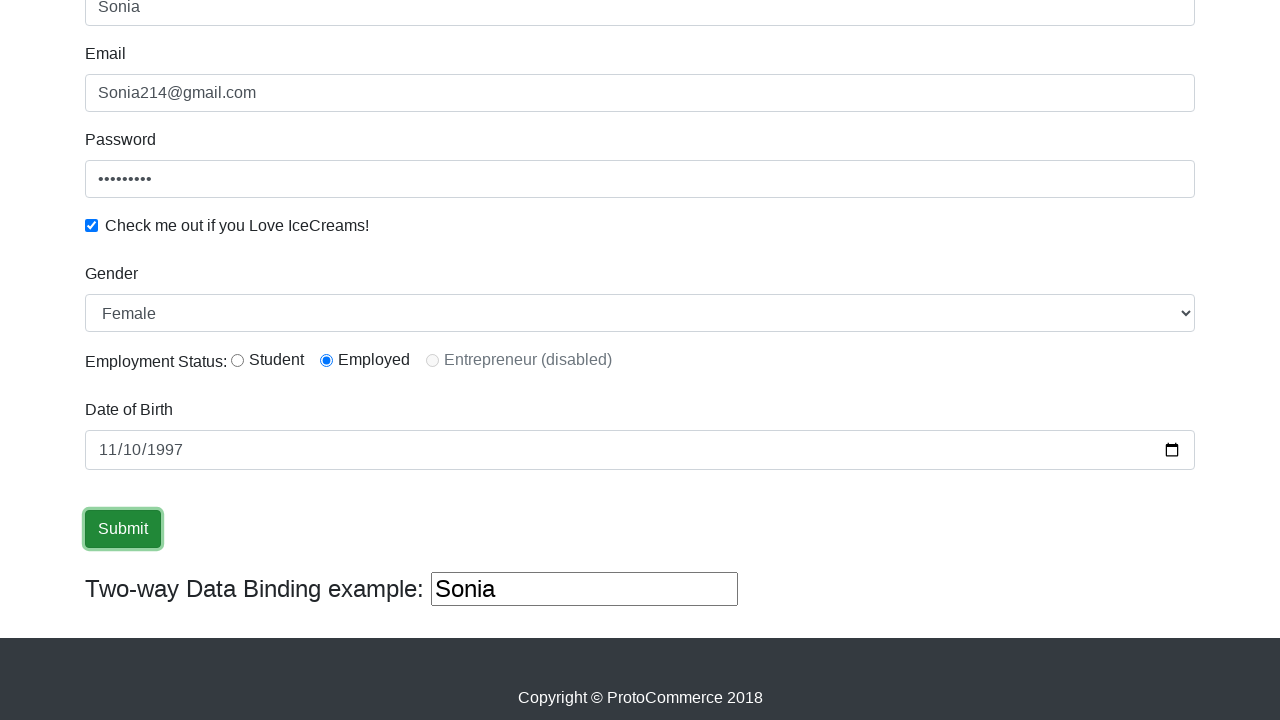

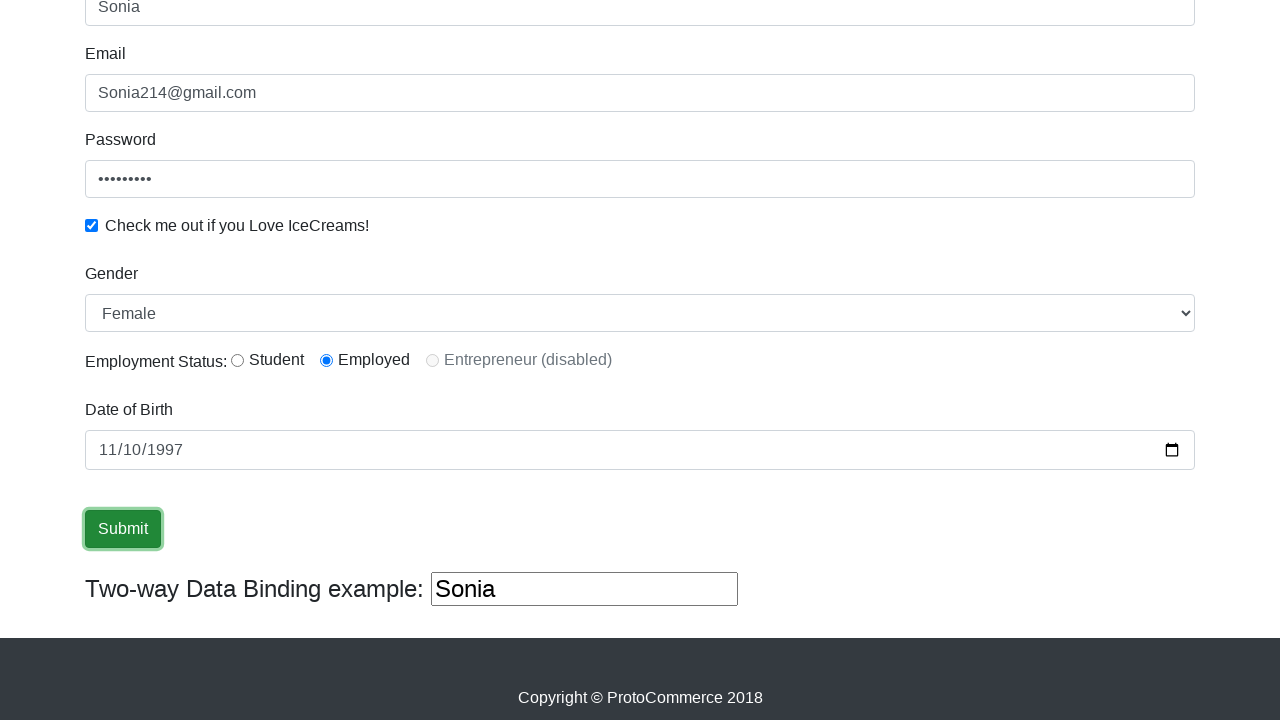